Tests window handling by opening a new tab, switching to it, verifying content, and switching back to the main window

Starting URL: https://demoqa.com/browser-windows

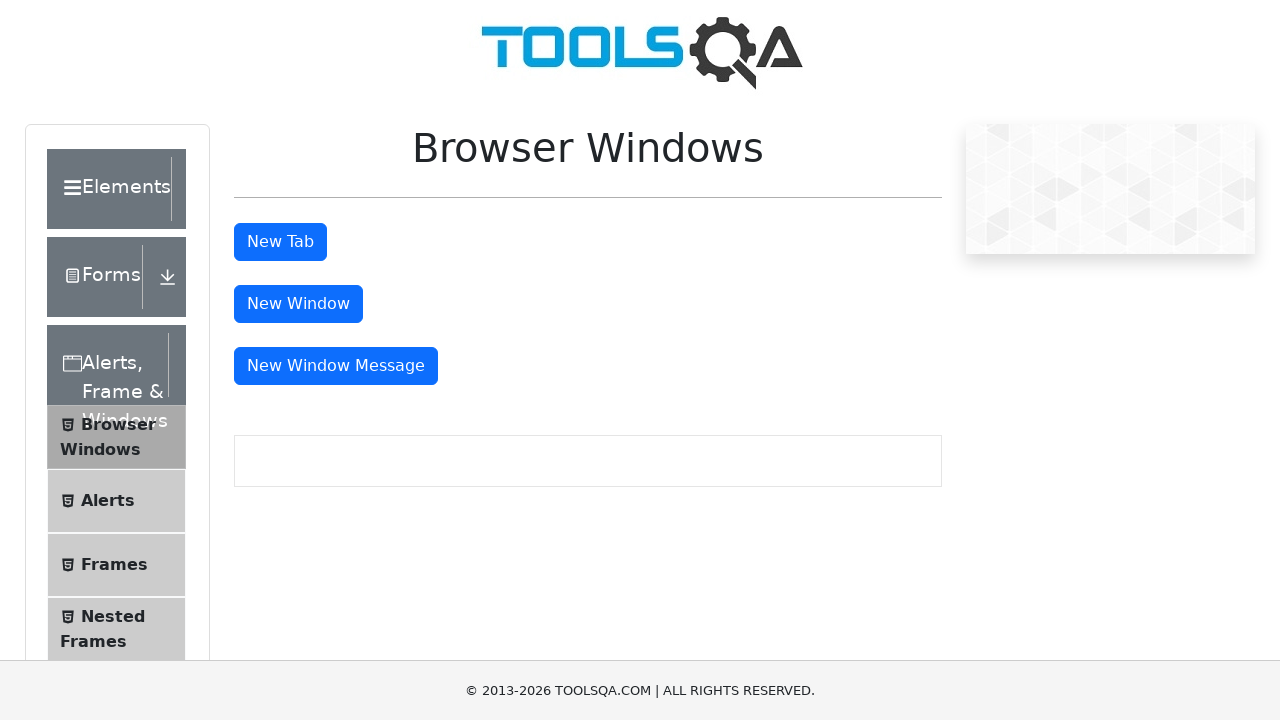

Clicked tab button to open new tab at (280, 242) on #tabButton
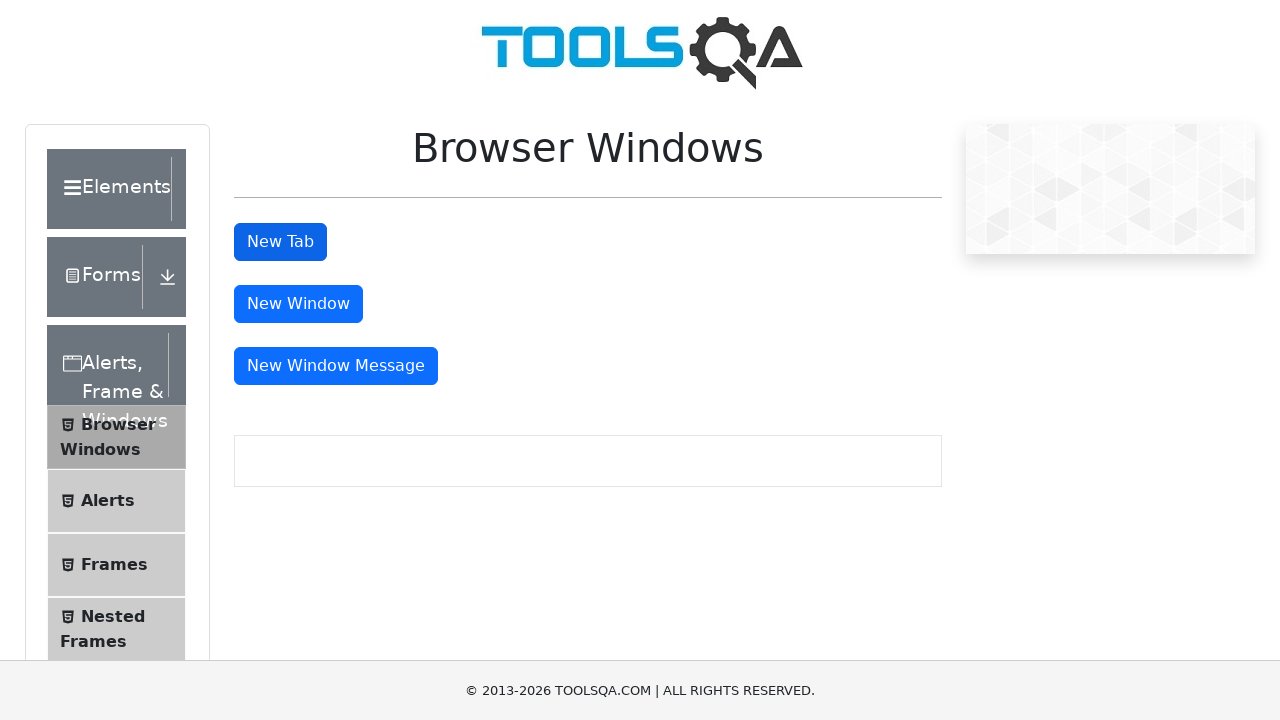

New tab opened and captured at (280, 242) on #tabButton
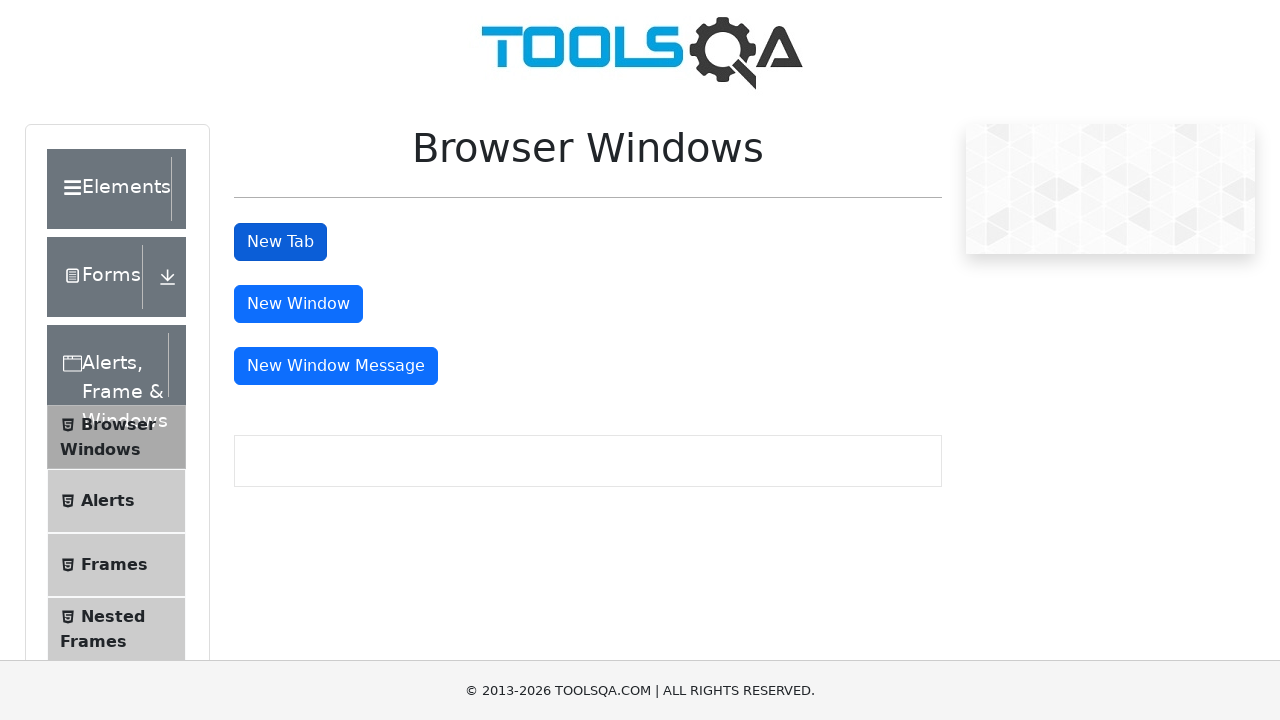

Switched context to new tab
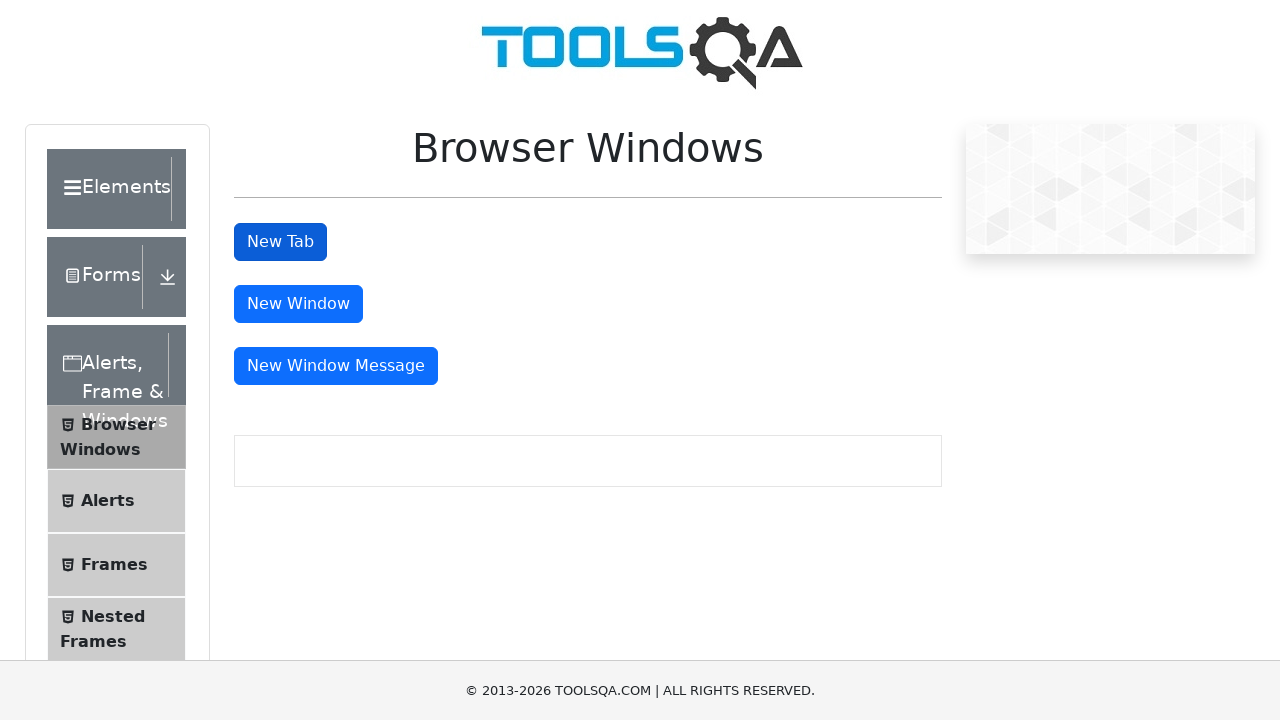

Waited for sample heading element to load in new tab
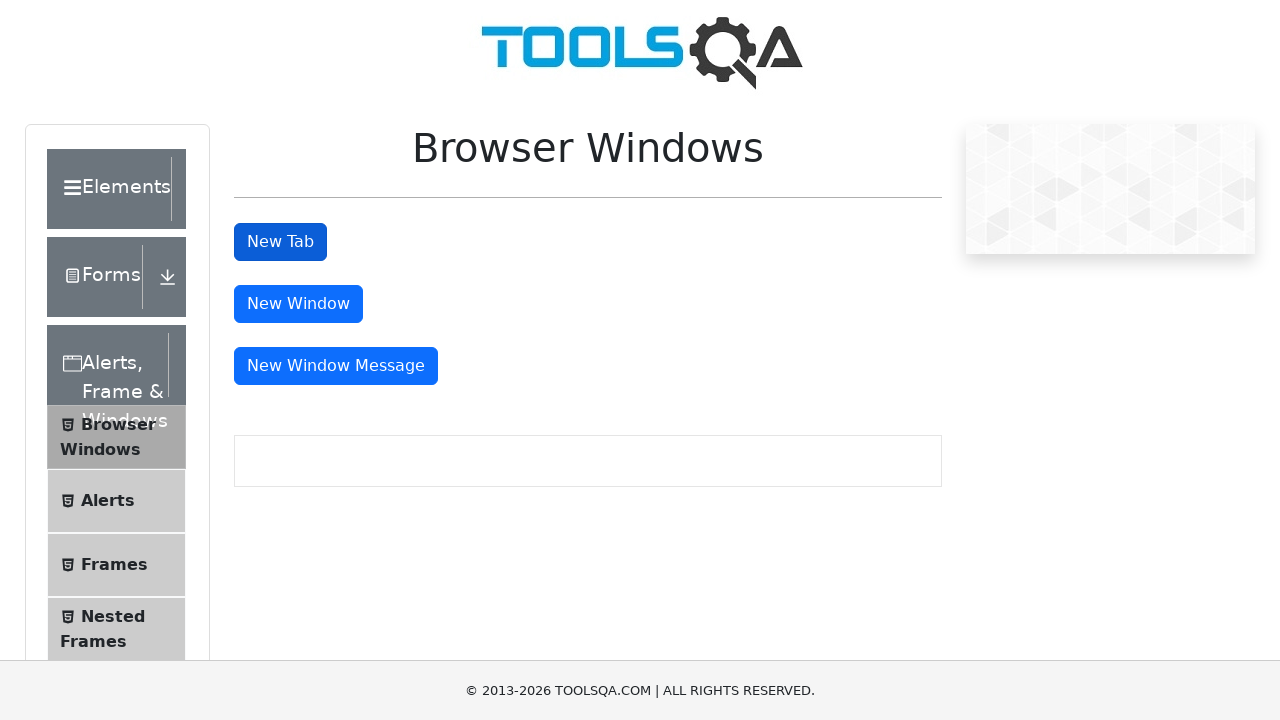

Retrieved heading text: 'This is a sample page'
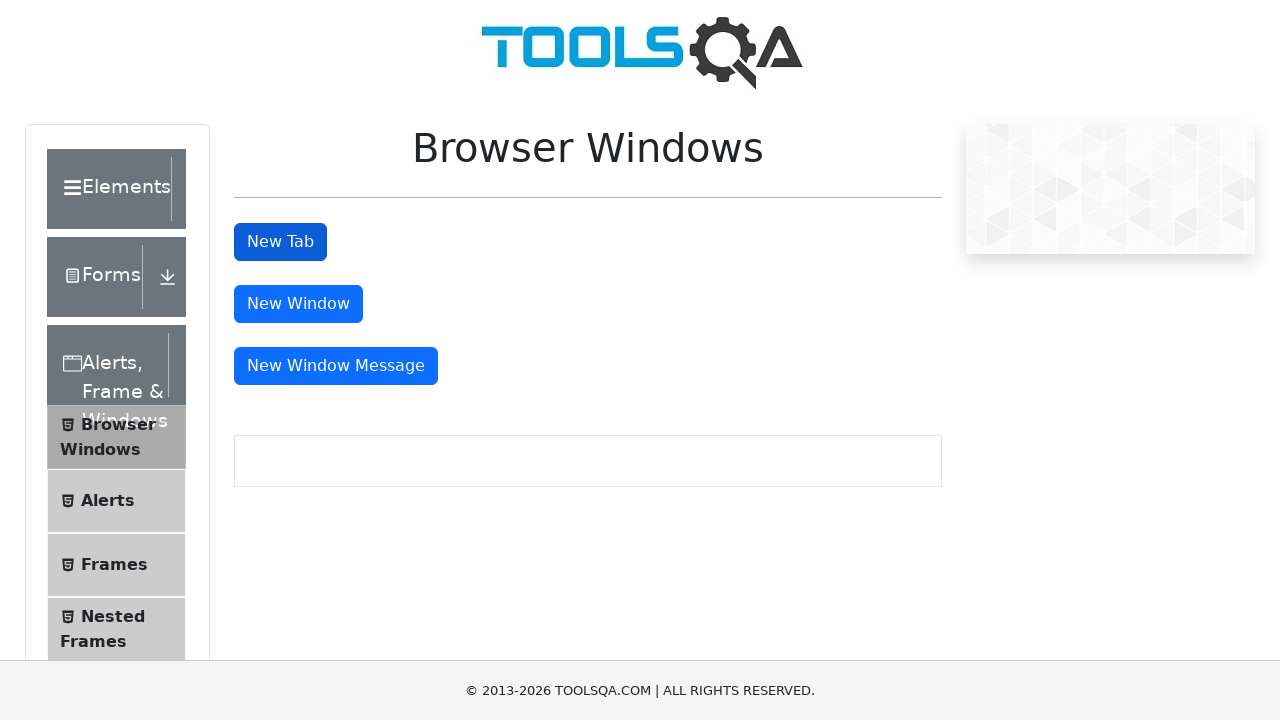

Verified: Second window text matches expected content
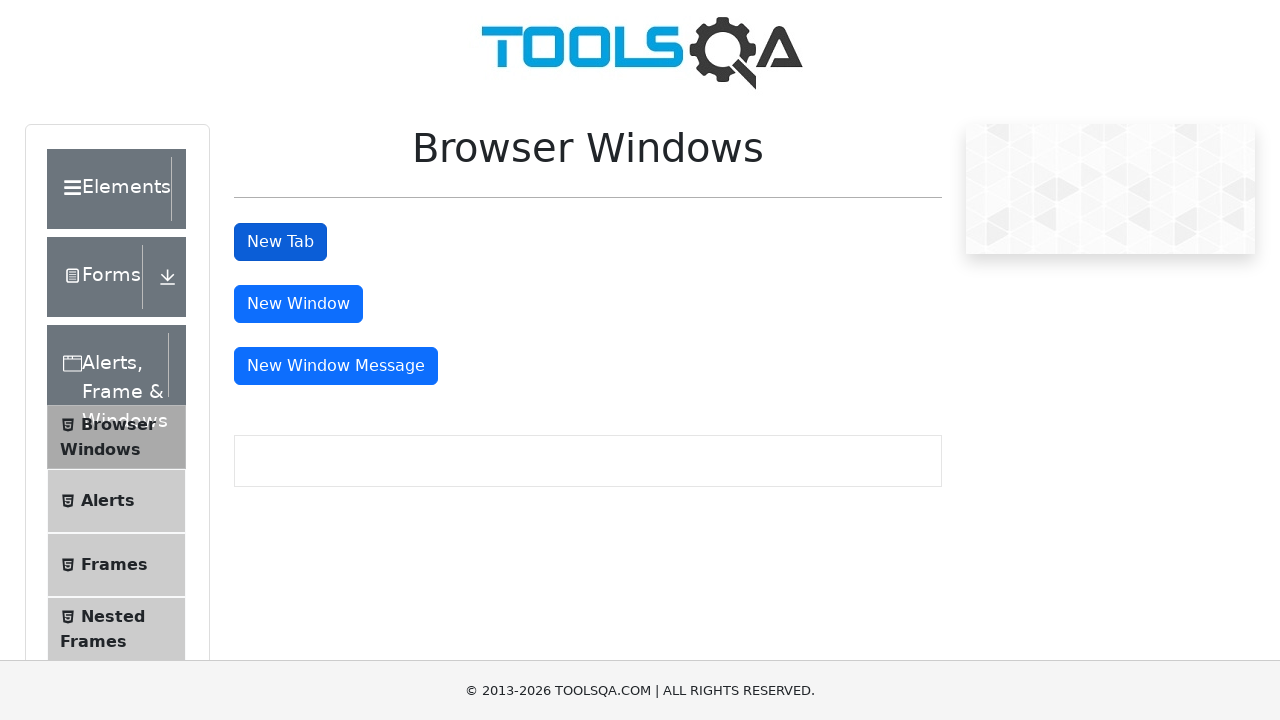

Verified tab button is visible in original page
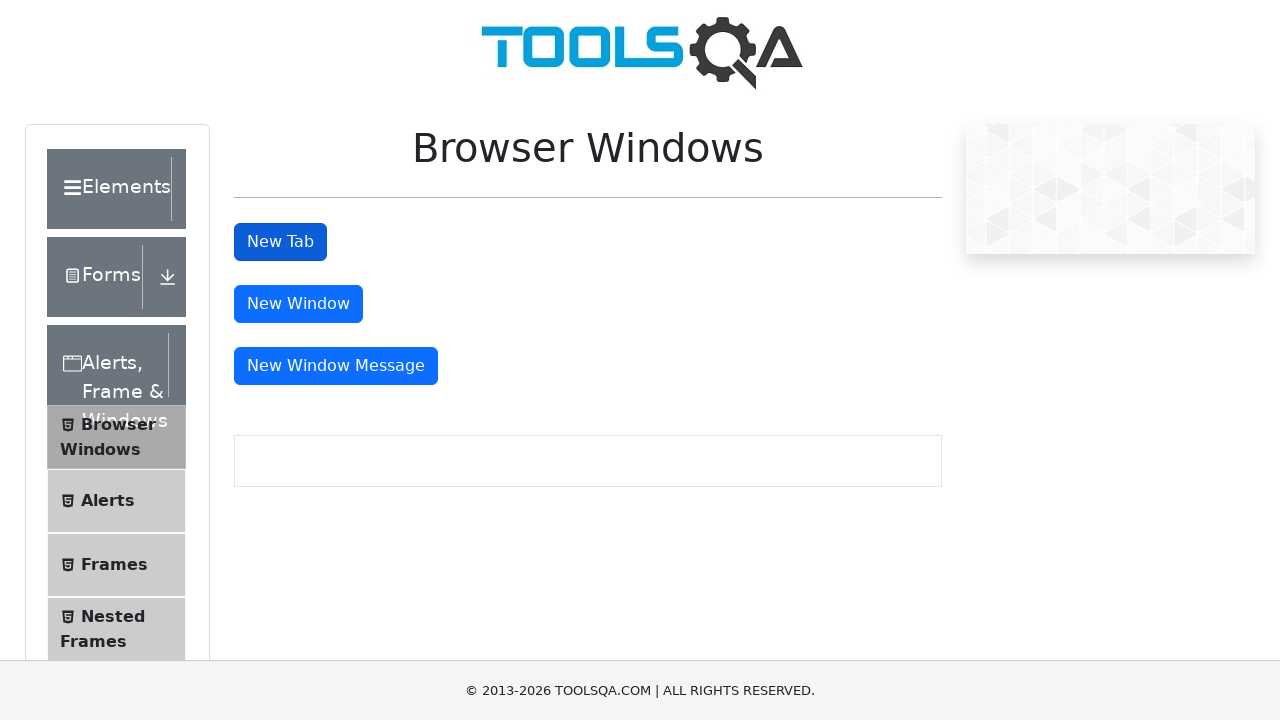

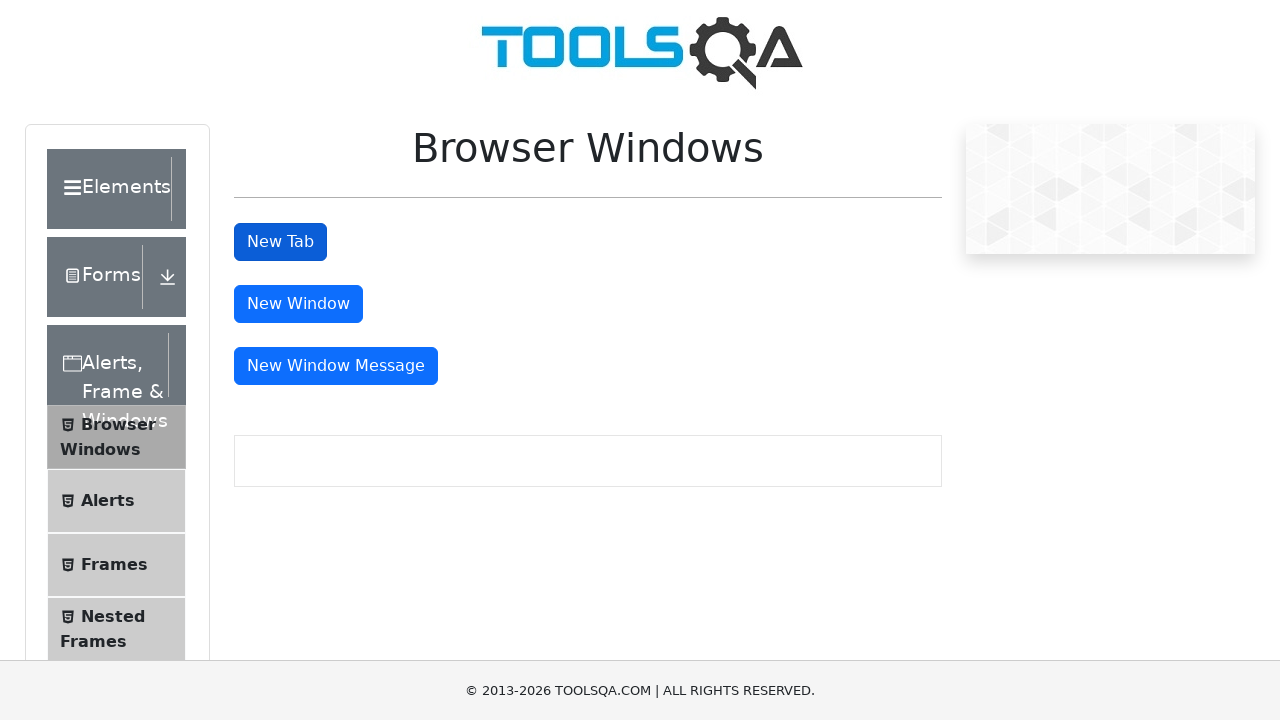